Automates the chimp memory test by clicking numbered boxes in sequence, memorizing their positions and clicking them in order

Starting URL: https://humanbenchmark.com/tests/chimp

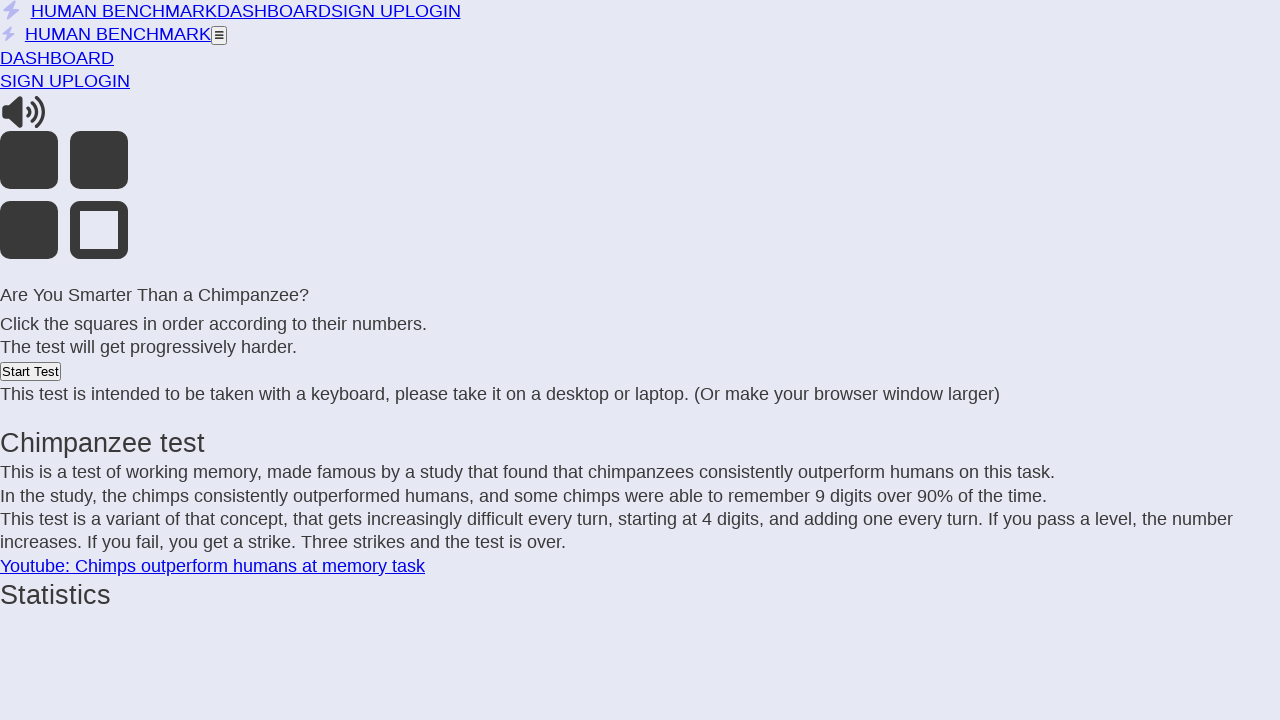

Clicked start button to begin chimp memory test at (30, 372) on xpath=/html/body/div/div/div[4]/div[1]/div/div[1]/div[2]/button
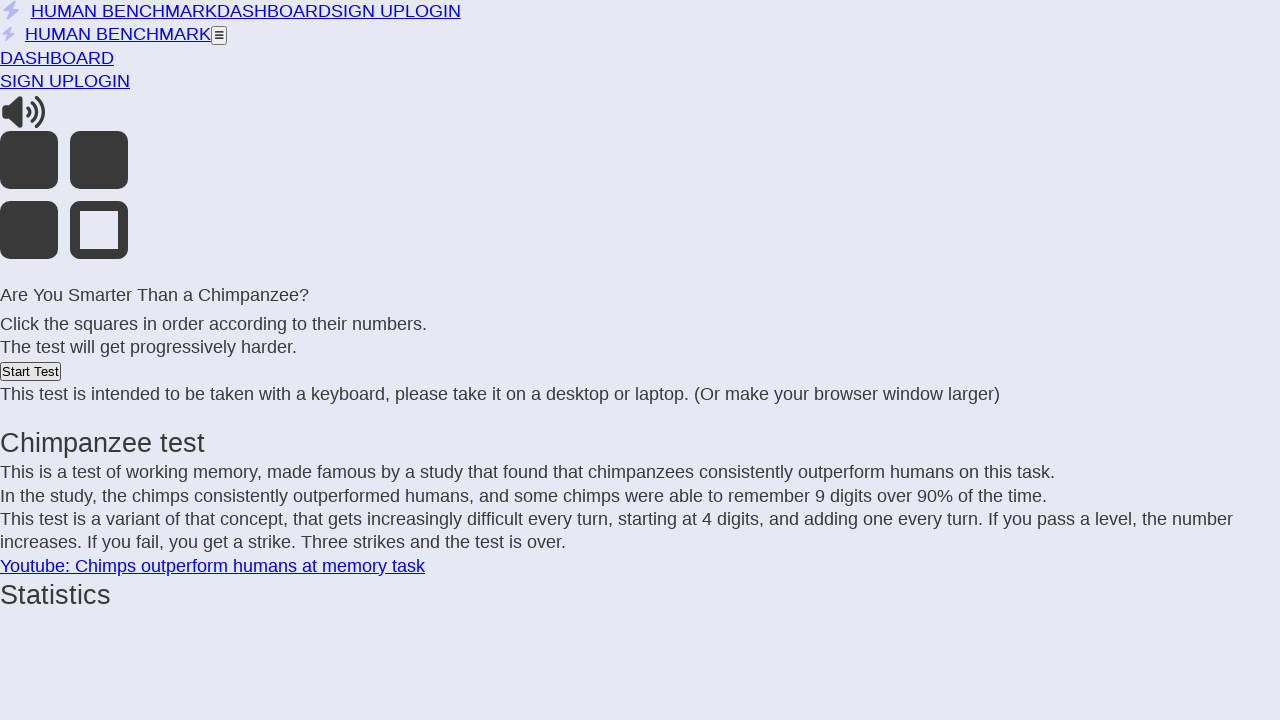

Completed first round clicking numbers 1-4
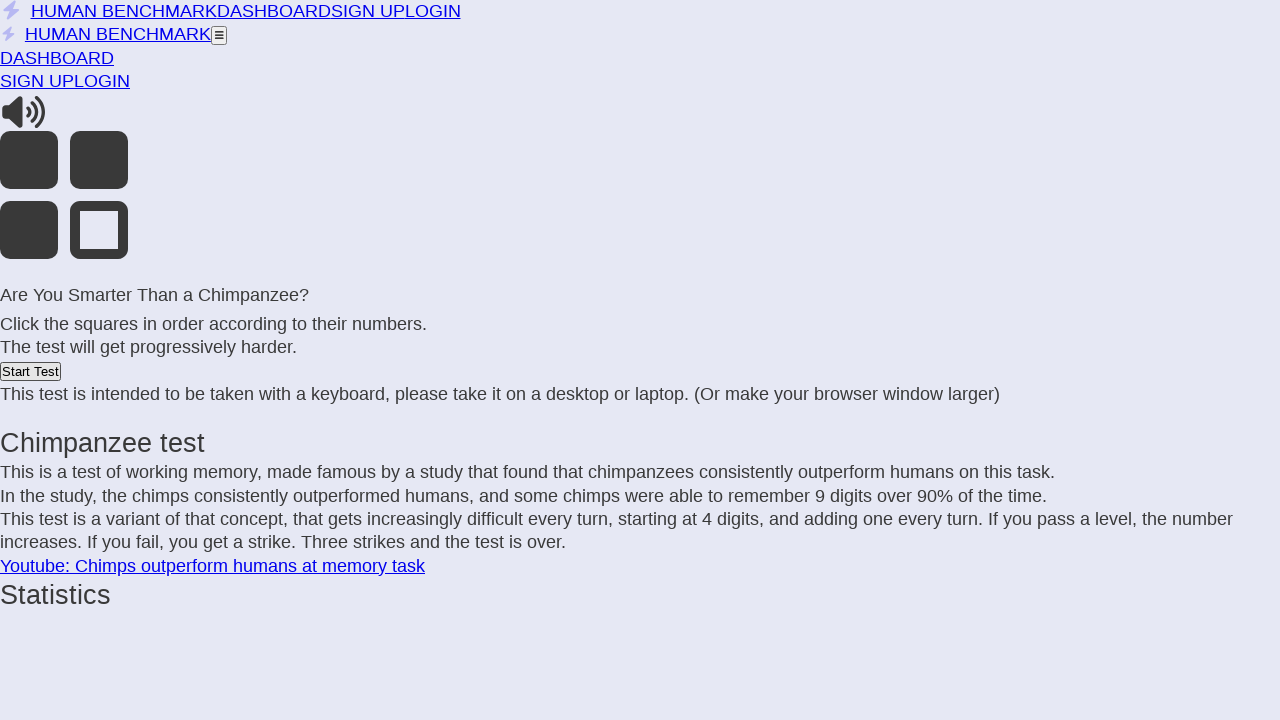

Waited 0.25 seconds before round 5
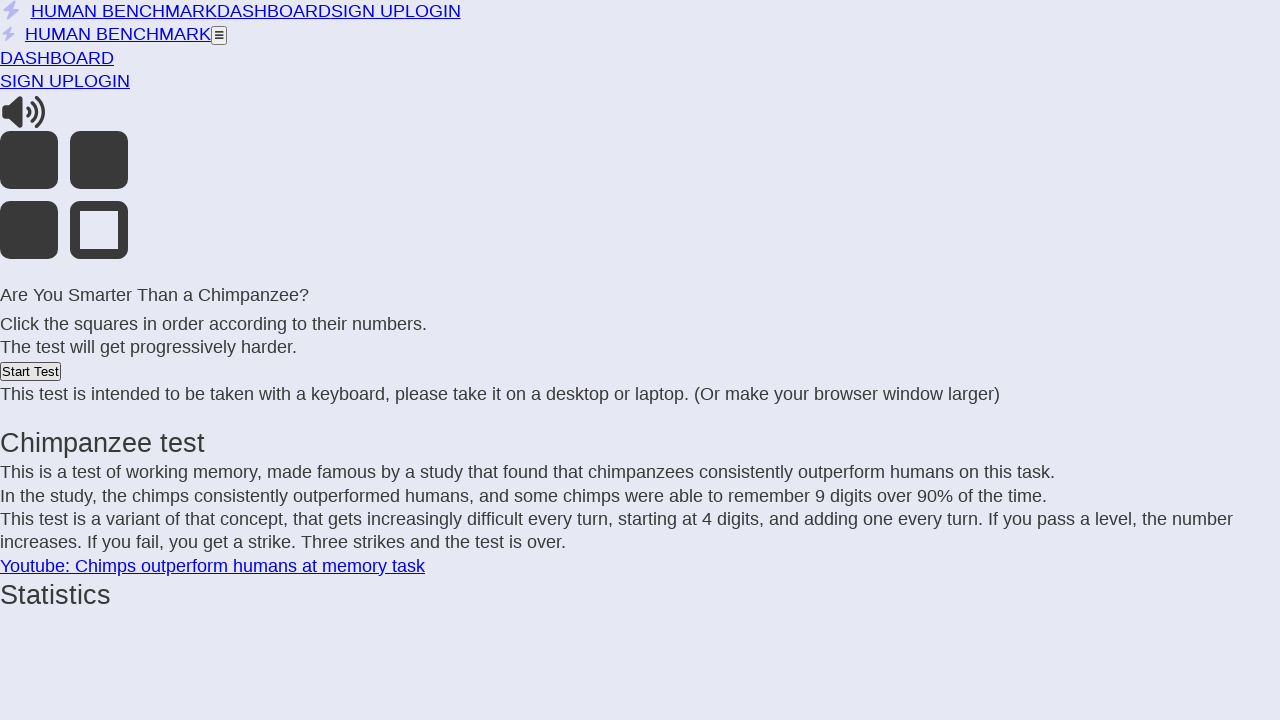

Could not find next button for round 5 on xpath=/html/body/div/div/div[4]/div[1]/div/div[1]/div[3]/button
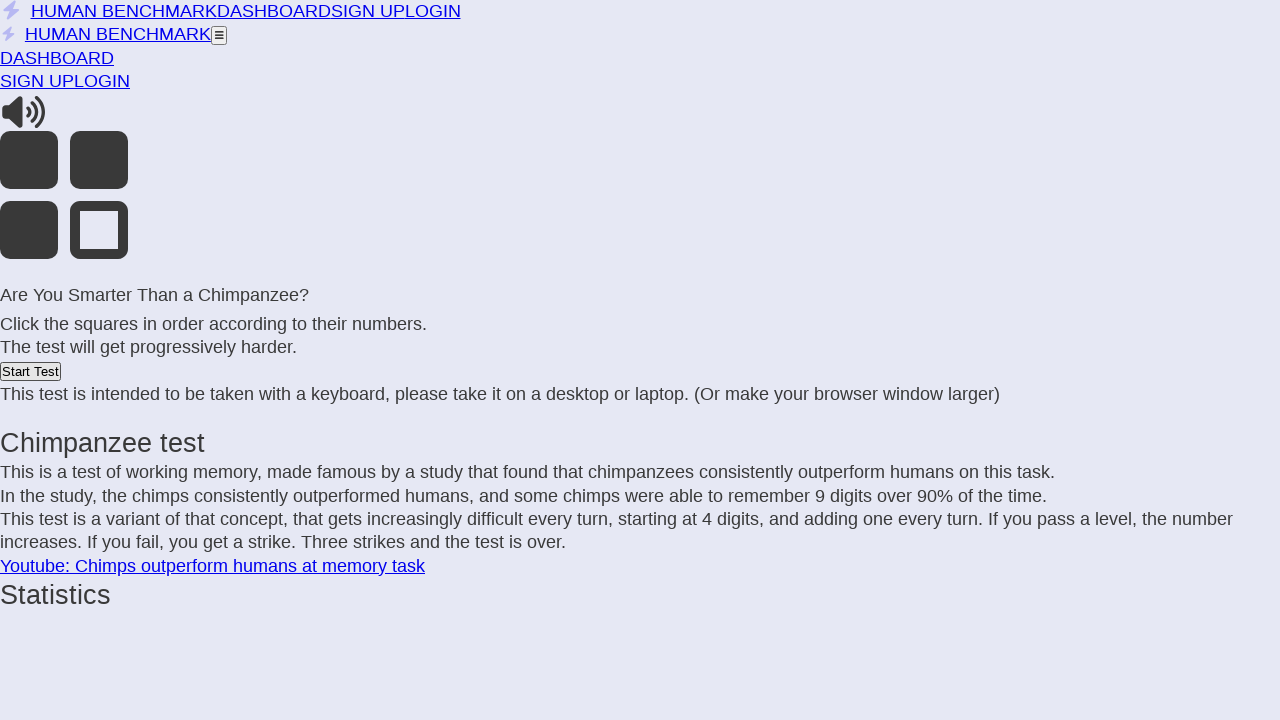

Chimp test completed
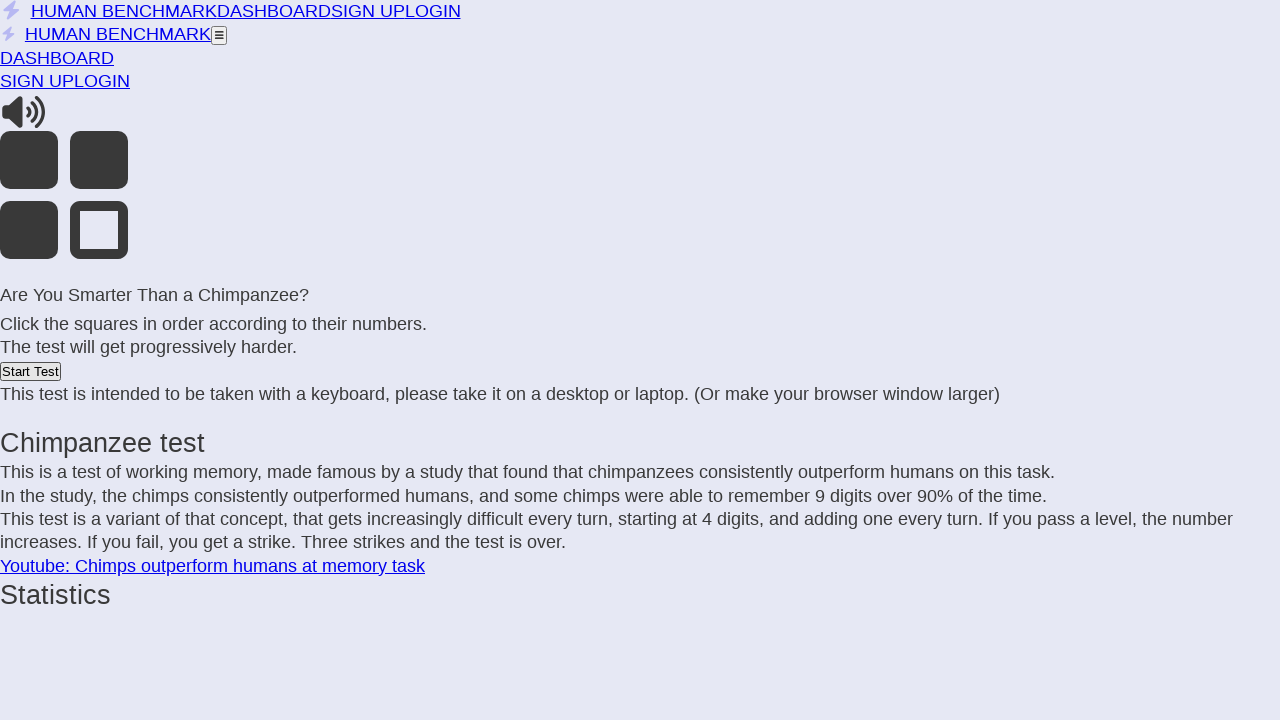

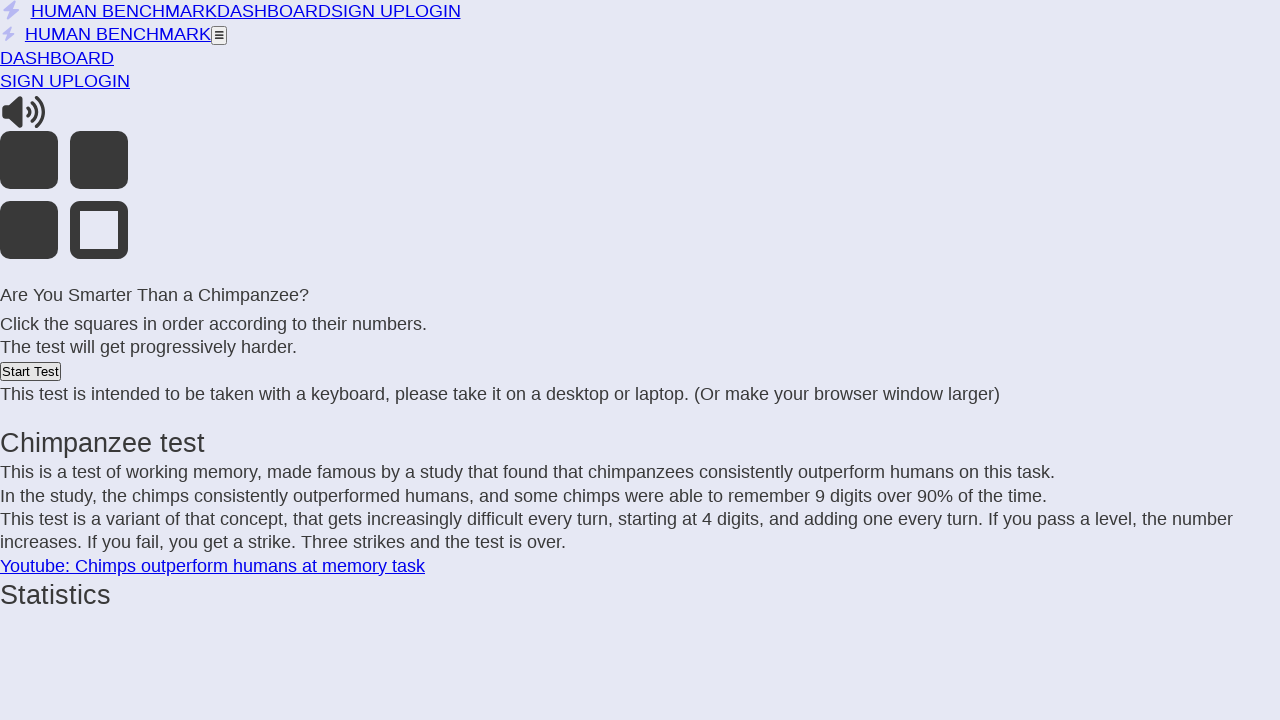